Clicks the Team submenu link and verifies Gregor Scheithauer's name is displayed

Starting URL: http://www.99-bottles-of-beer.net/

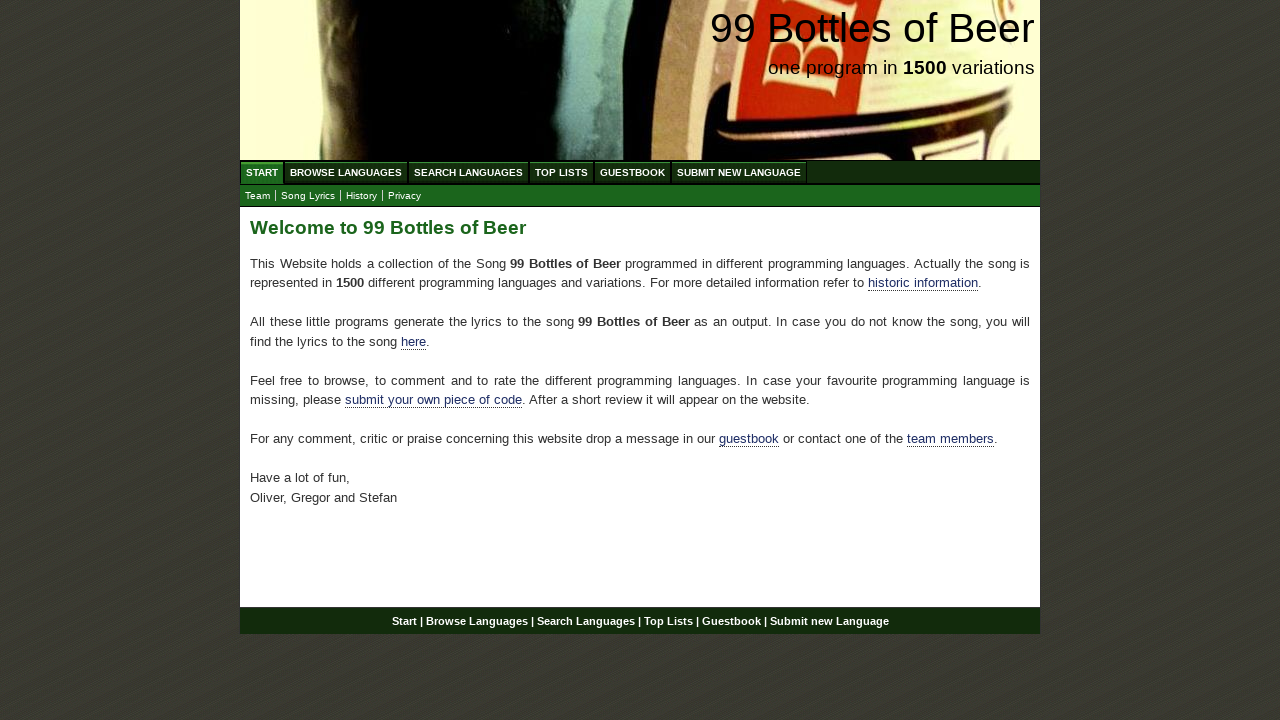

Clicked Team submenu link at (258, 196) on xpath=//ul[@id='submenu']//a[@href='team.html']
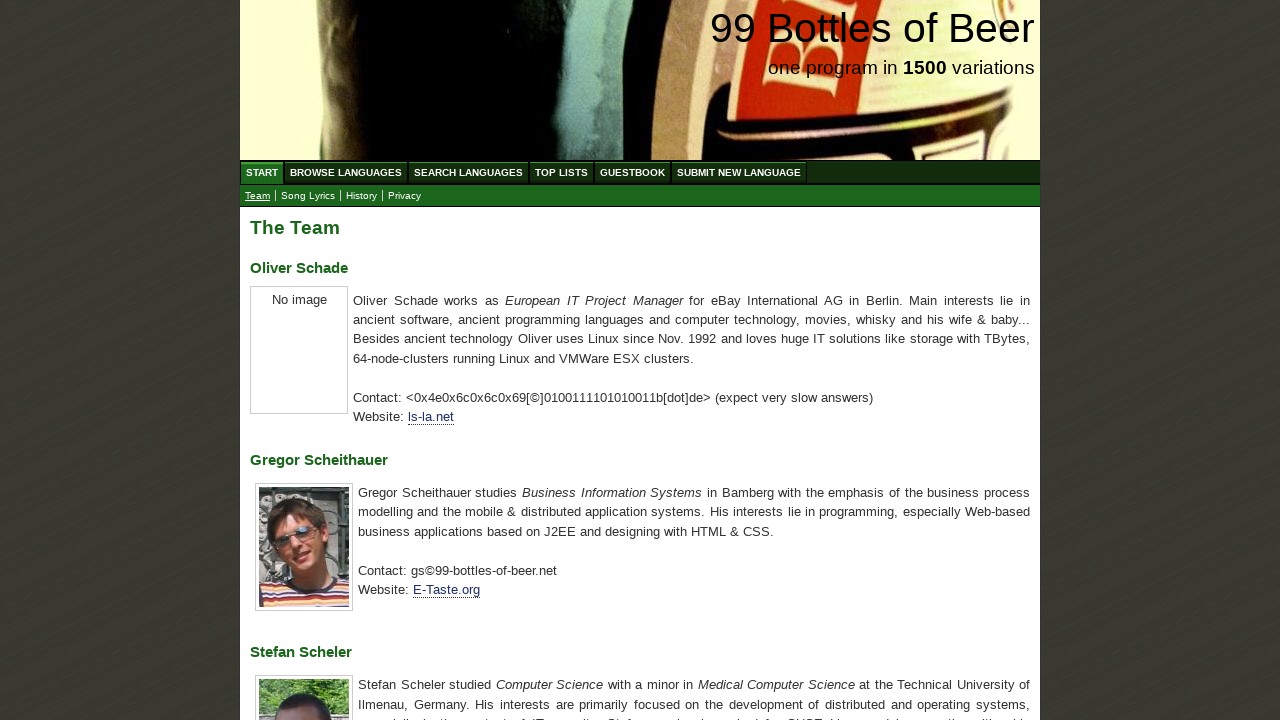

Verified Gregor Scheithauer's name is displayed
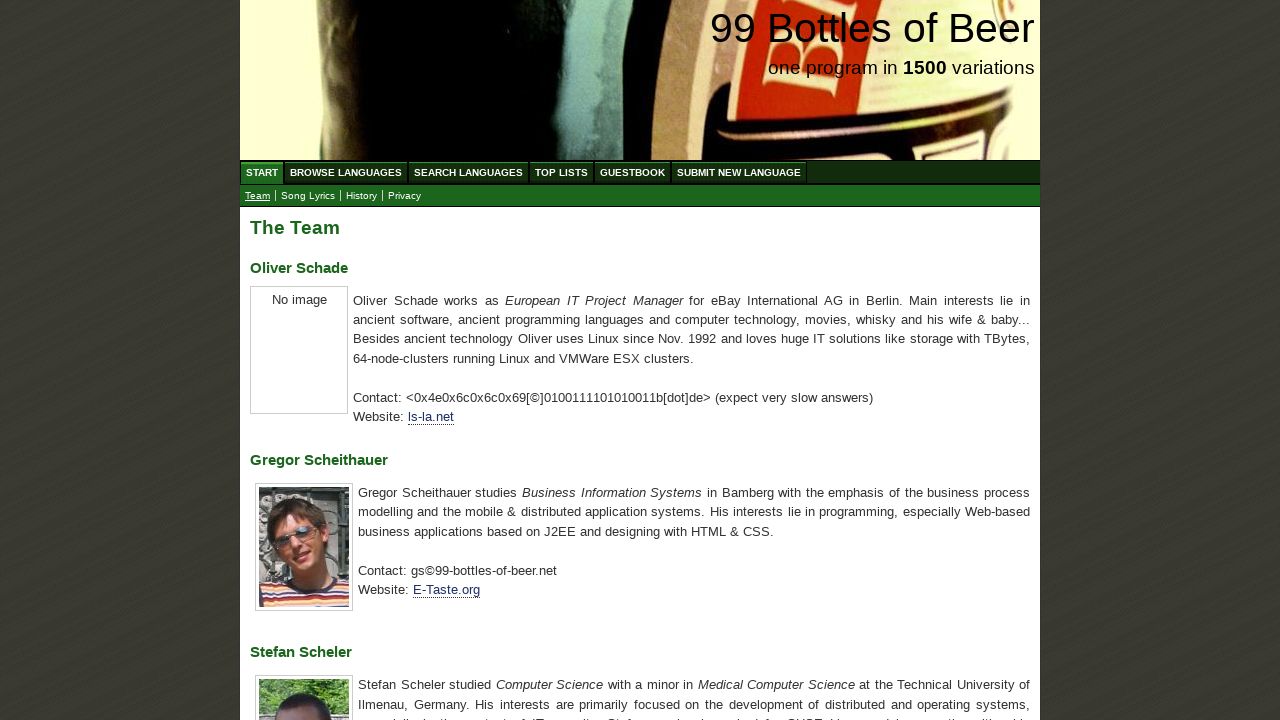

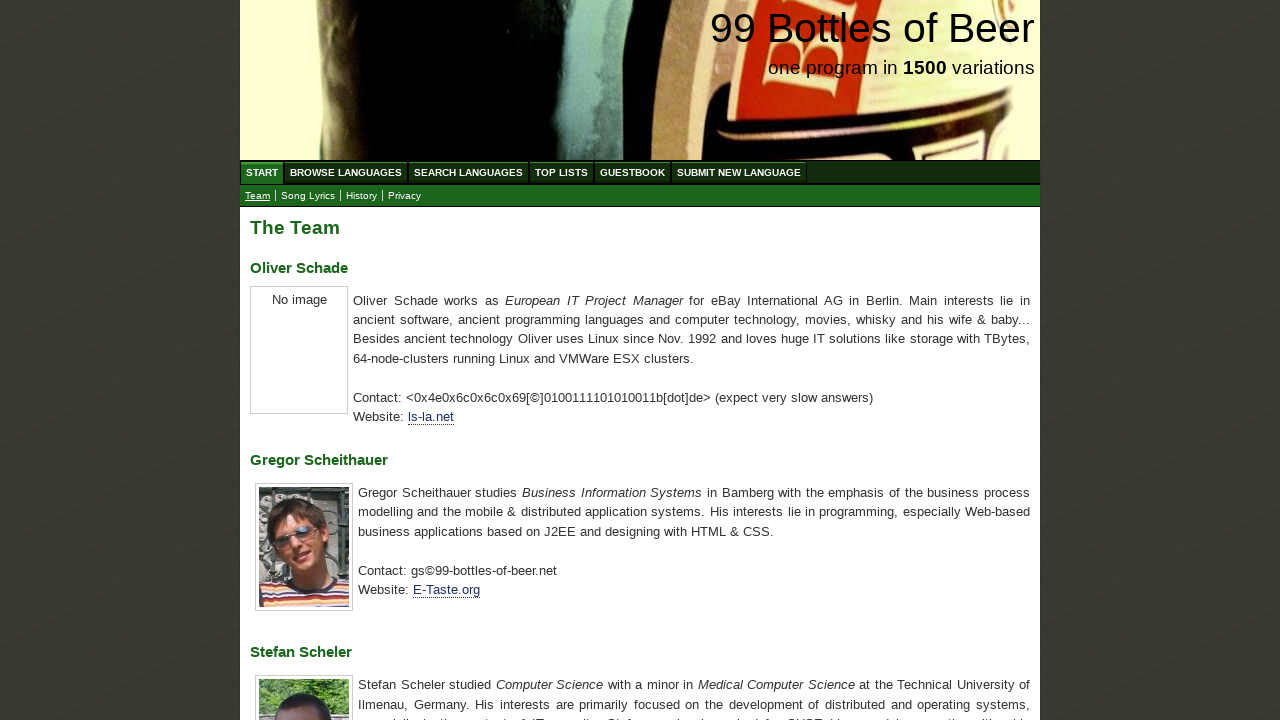